Tests drag and drop functionality by dragging an element and dropping it onto a droppable target area on the jQuery UI demo page

Starting URL: https://jqueryui.com/resources/demos/droppable/default.html

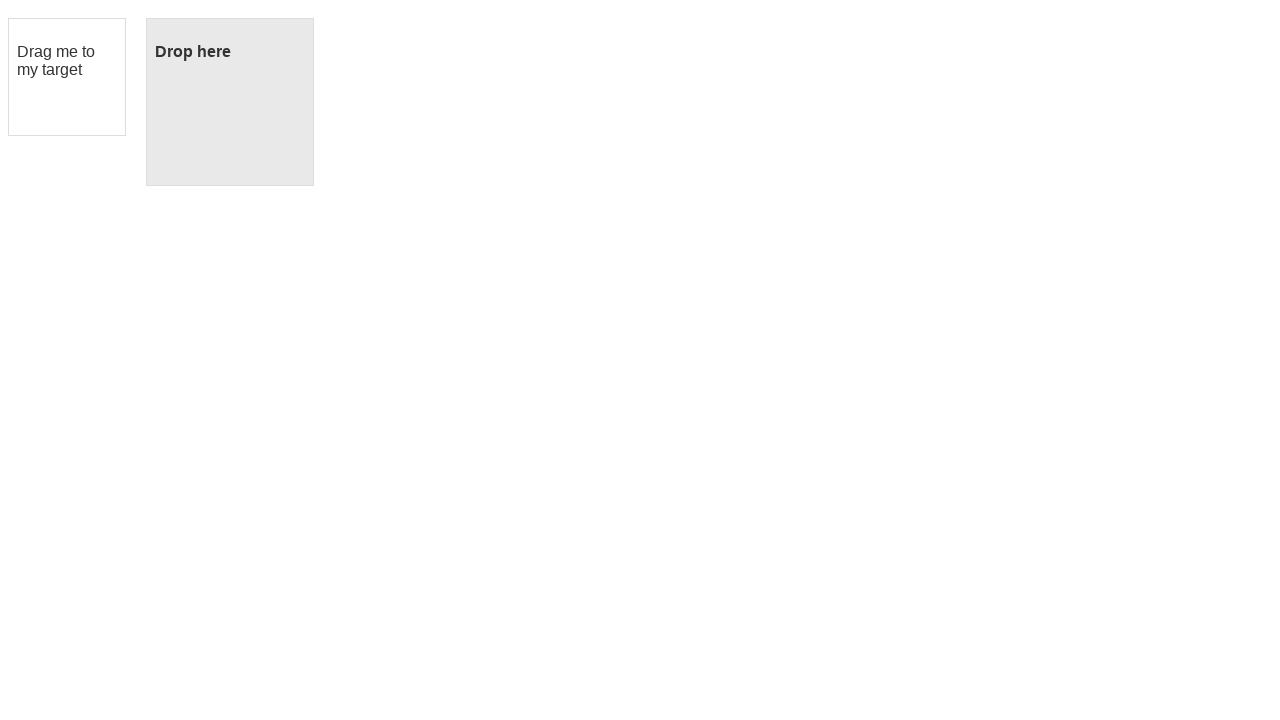

Waited for draggable element to be visible
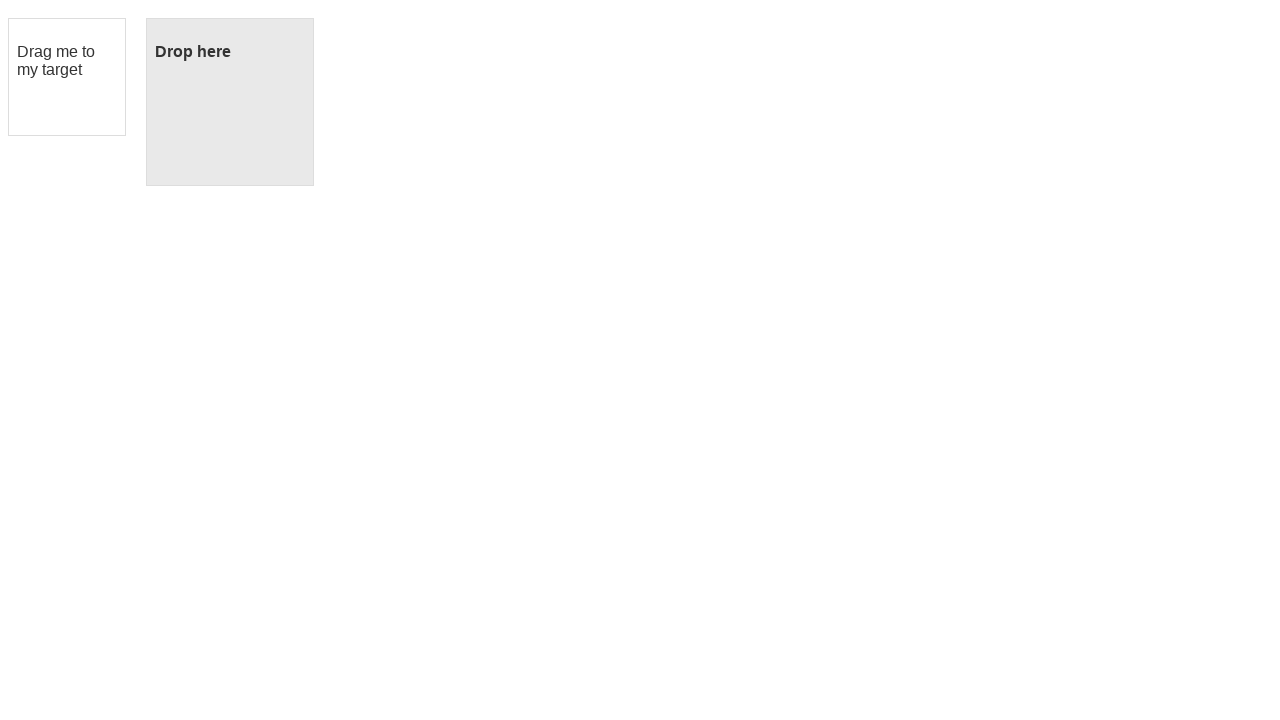

Waited for droppable target area to be visible
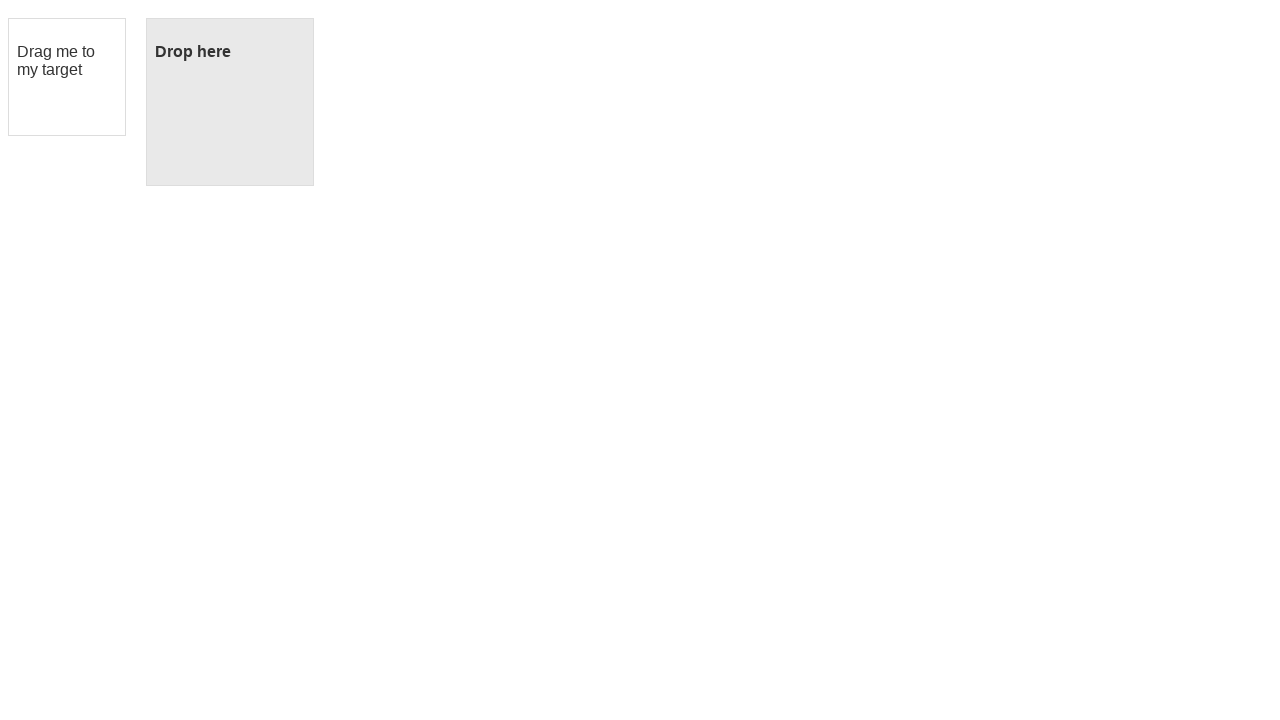

Located the draggable element
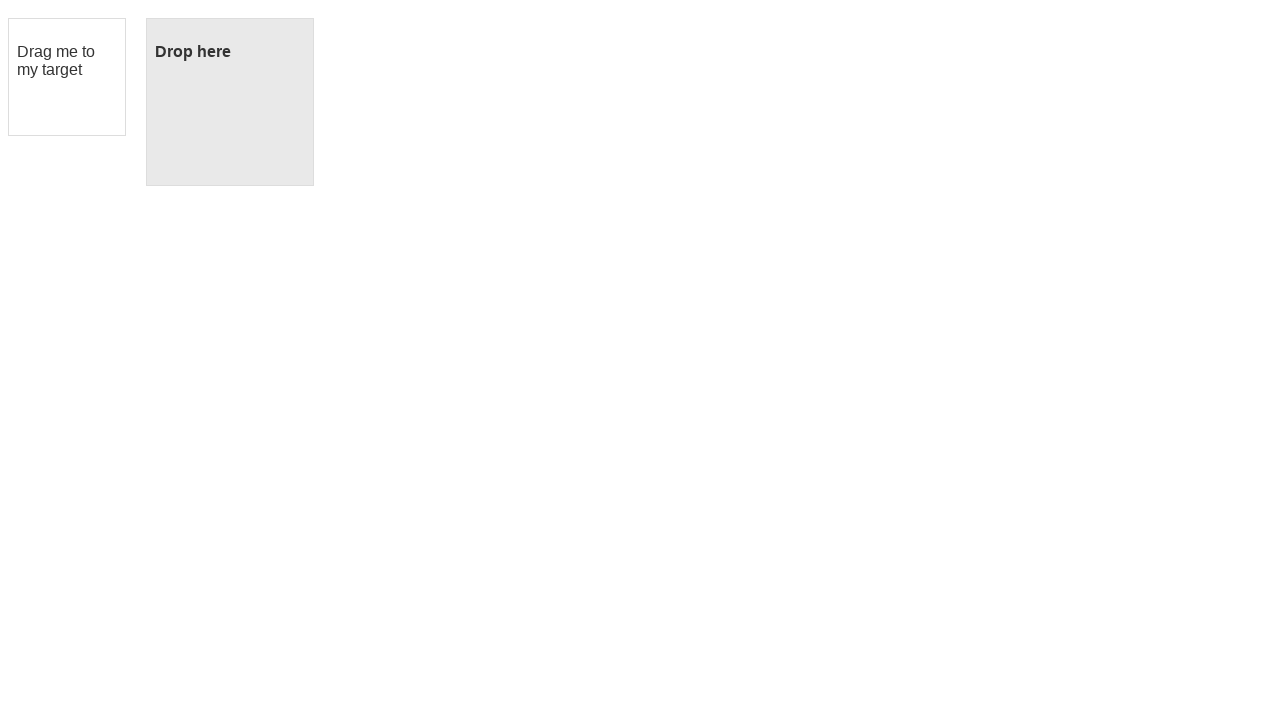

Located the droppable target element
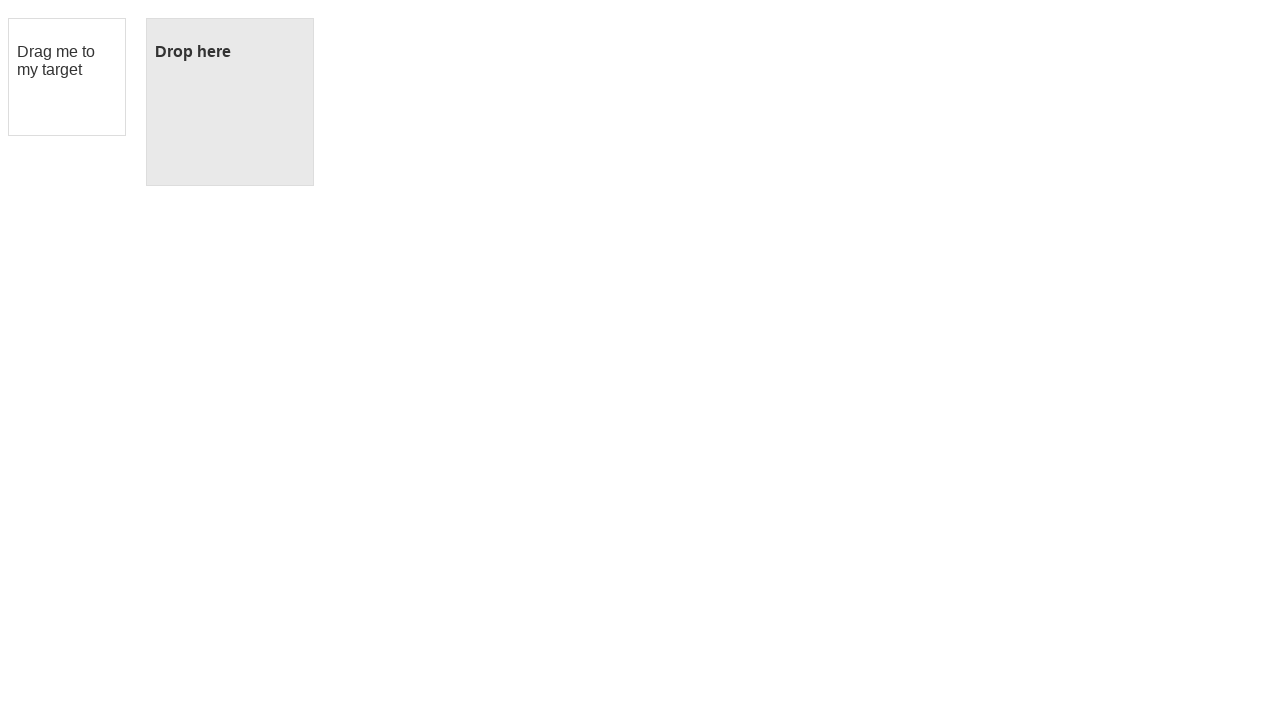

Dragged the element onto the droppable target area at (230, 102)
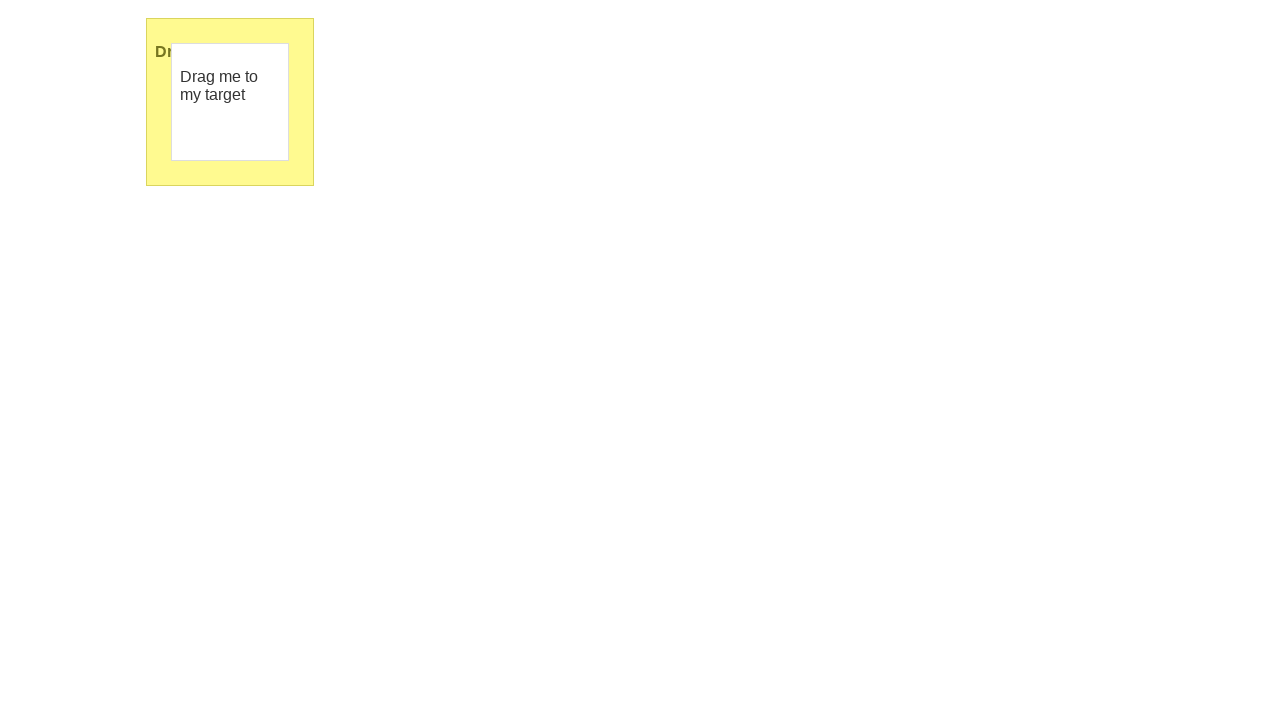

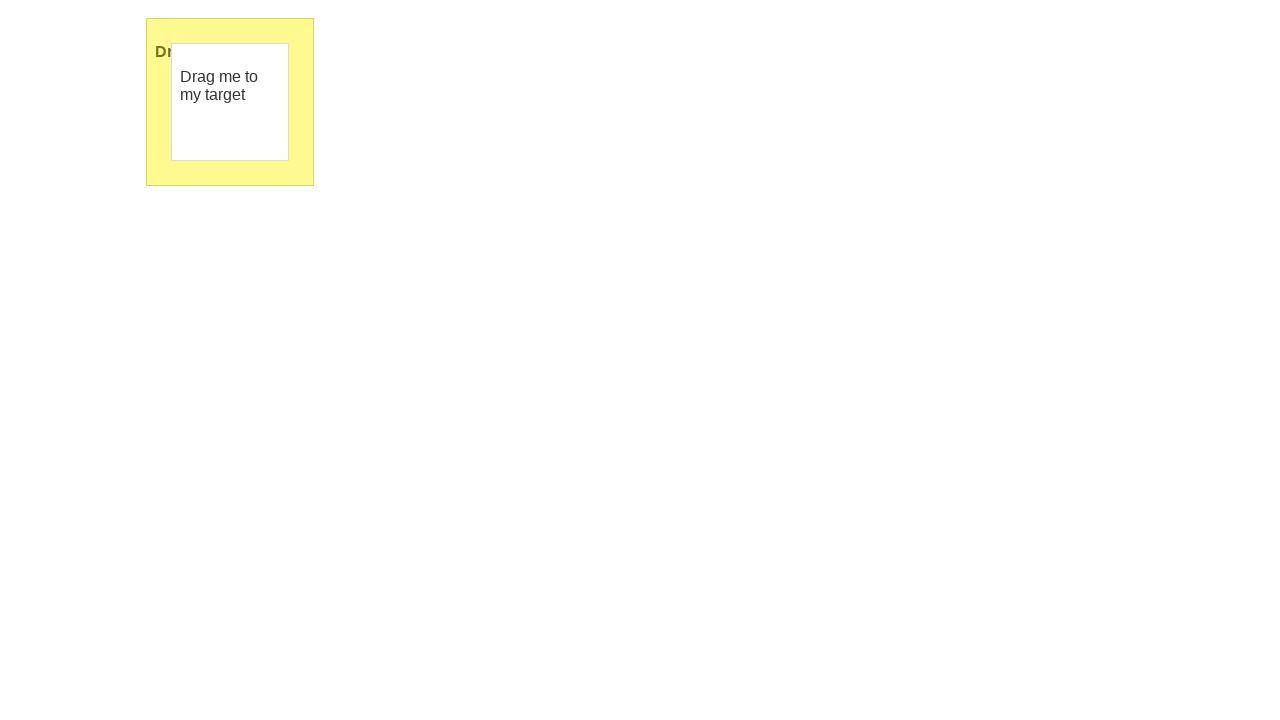